Tests browser window handling by opening a new window and navigating to the books section of the nopCommerce demo site

Starting URL: https://demo.nopcommerce.com/

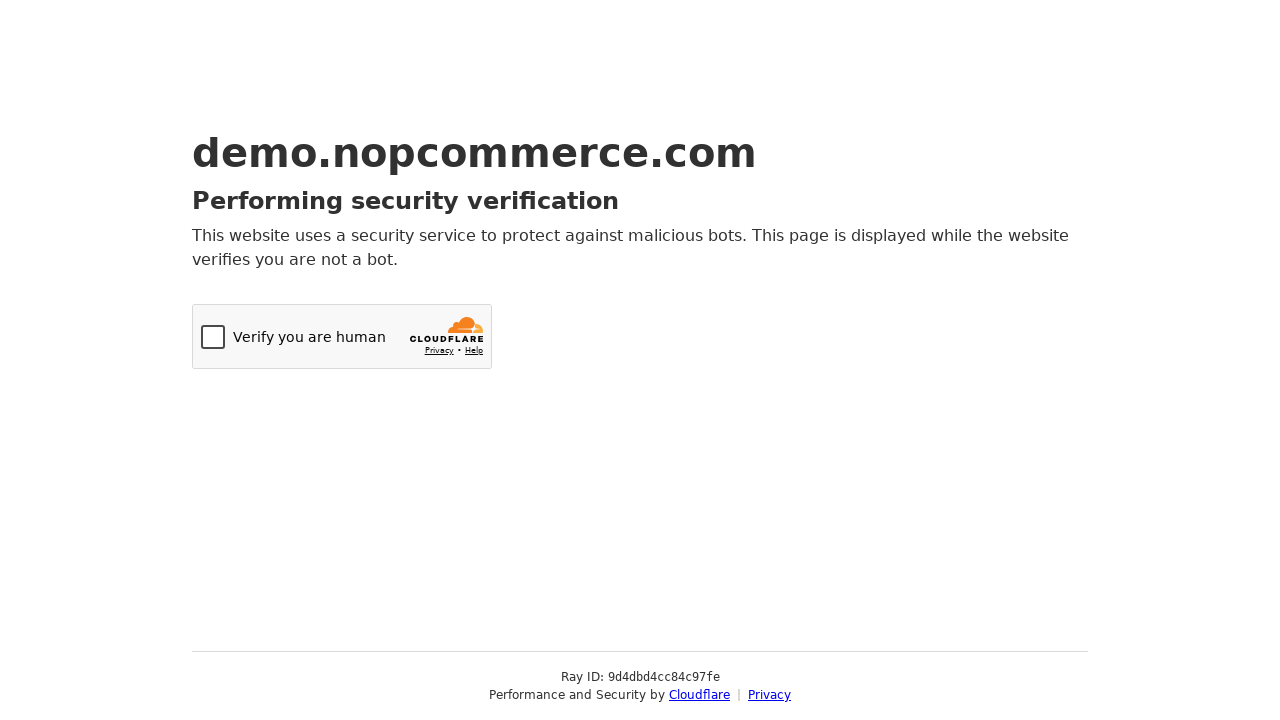

Opened a new browser window/page
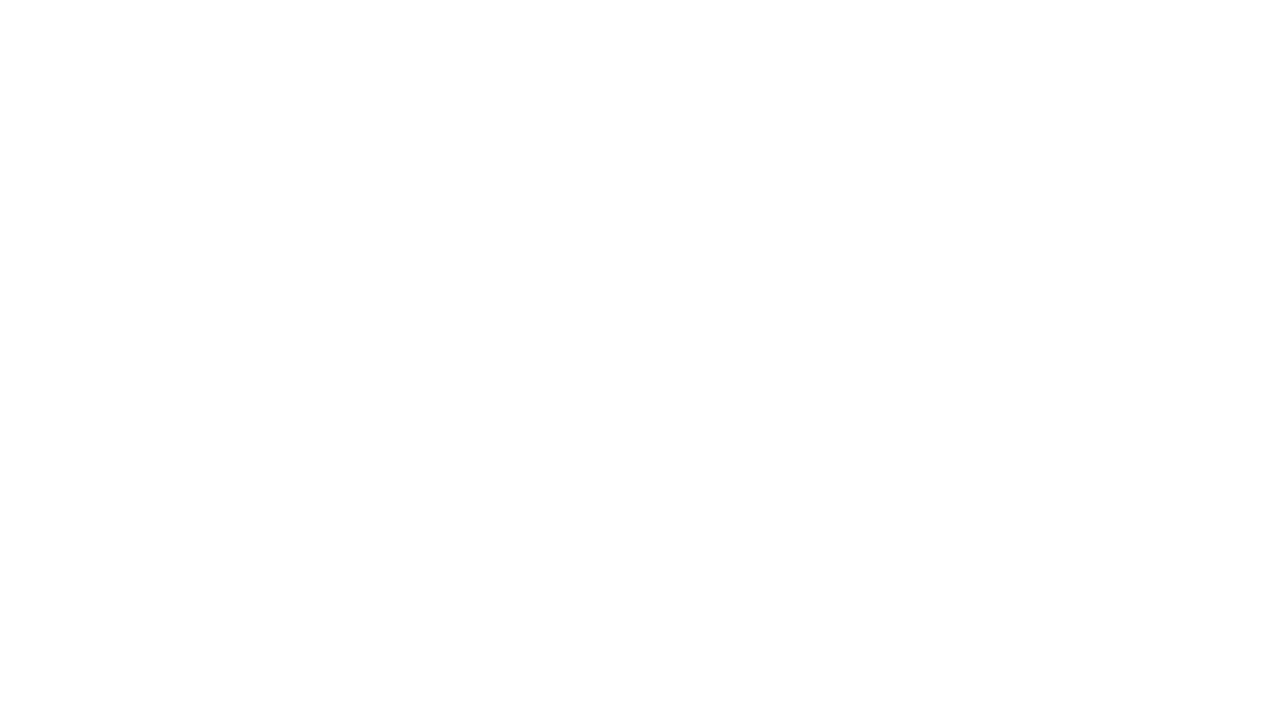

Navigated to books section at https://demo.nopcommerce.com/books
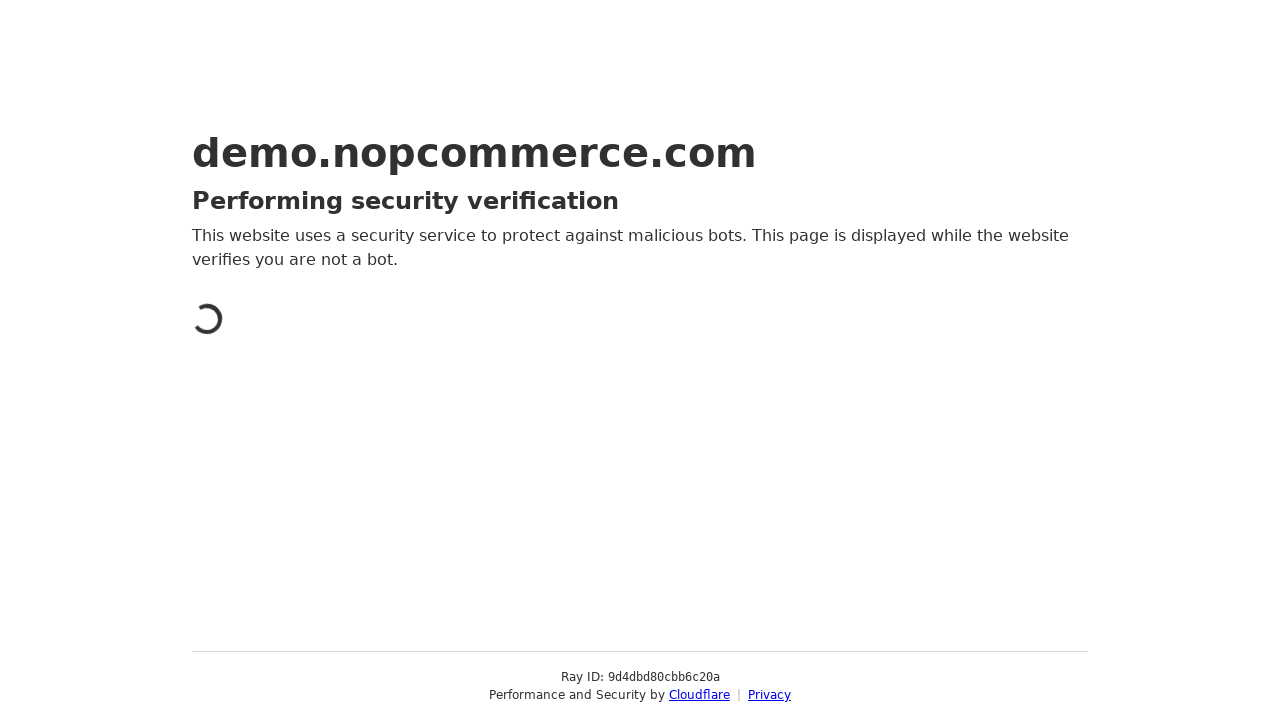

Books page DOM content fully loaded
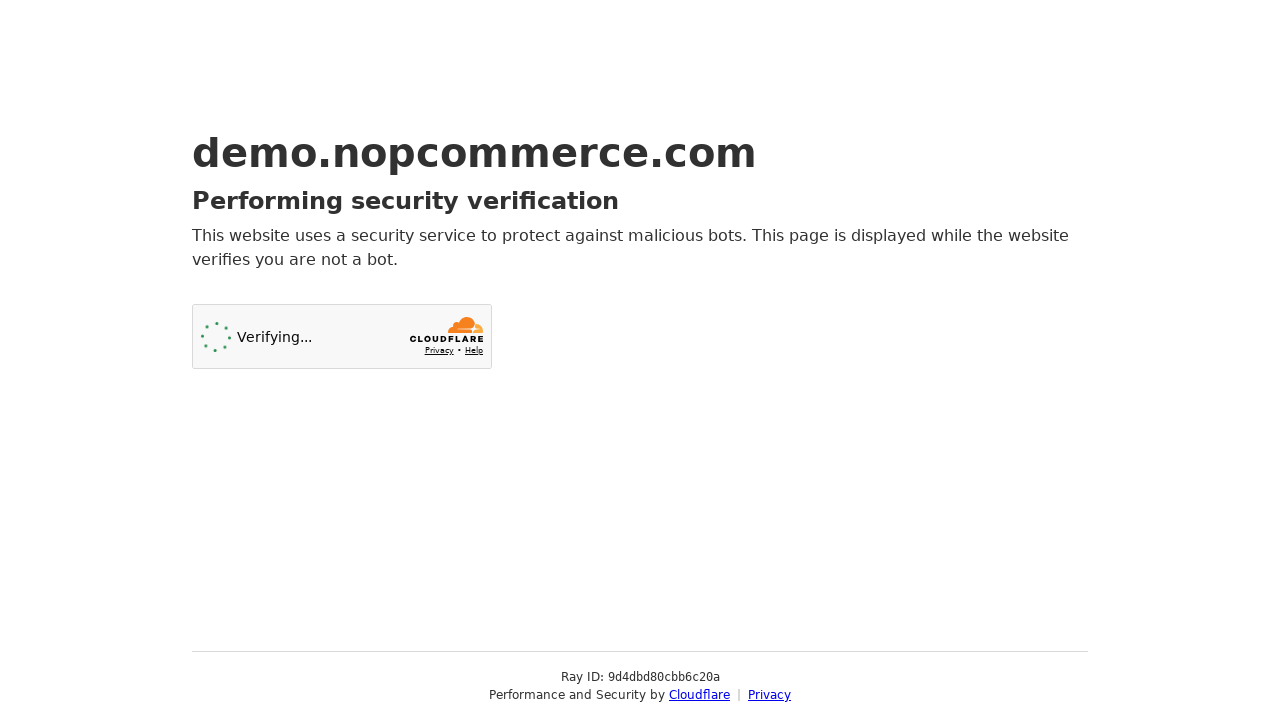

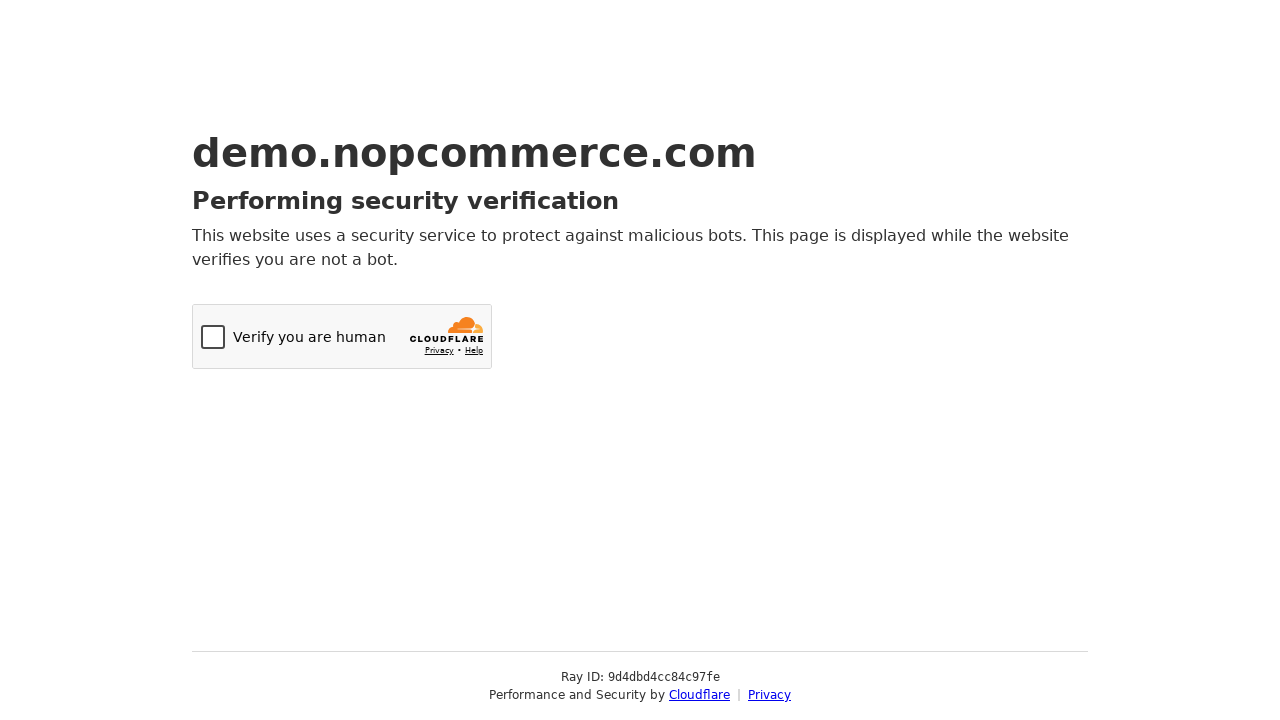